Tests file upload functionality by selecting a file, clicking the upload button, and verifying the "File Uploaded!" confirmation message appears.

Starting URL: https://the-internet.herokuapp.com/upload

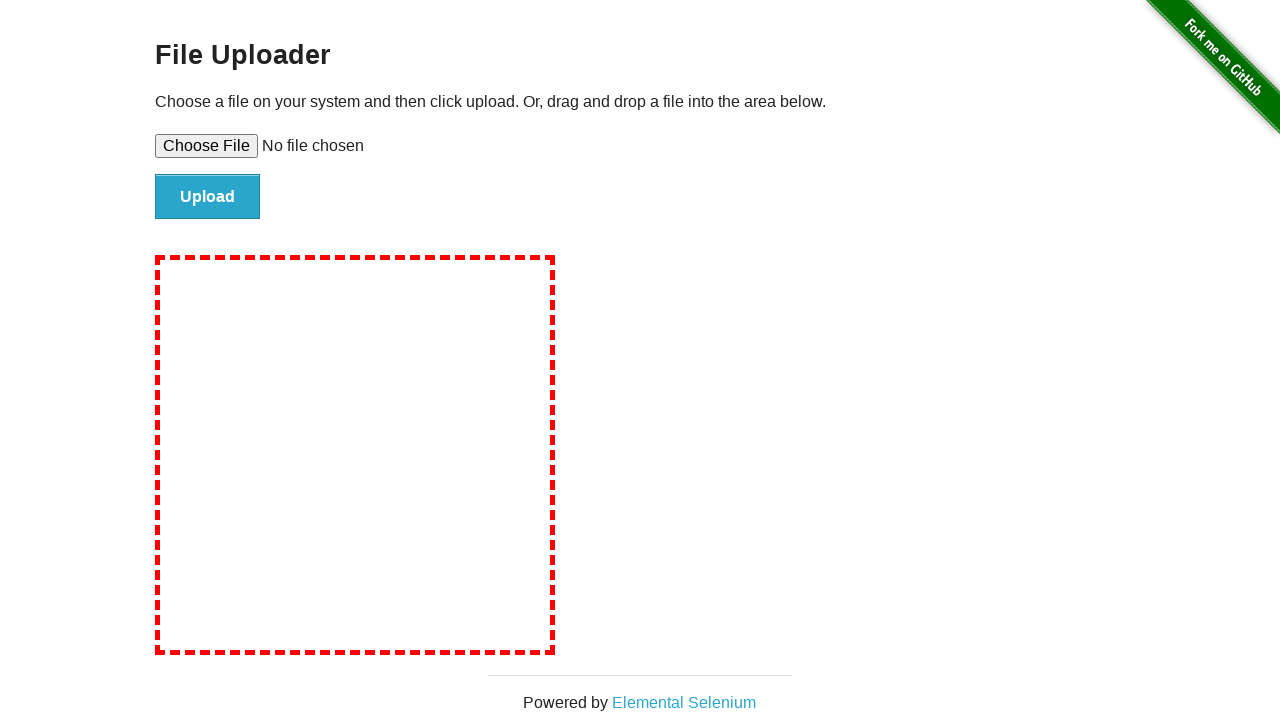

Created temporary test file for upload
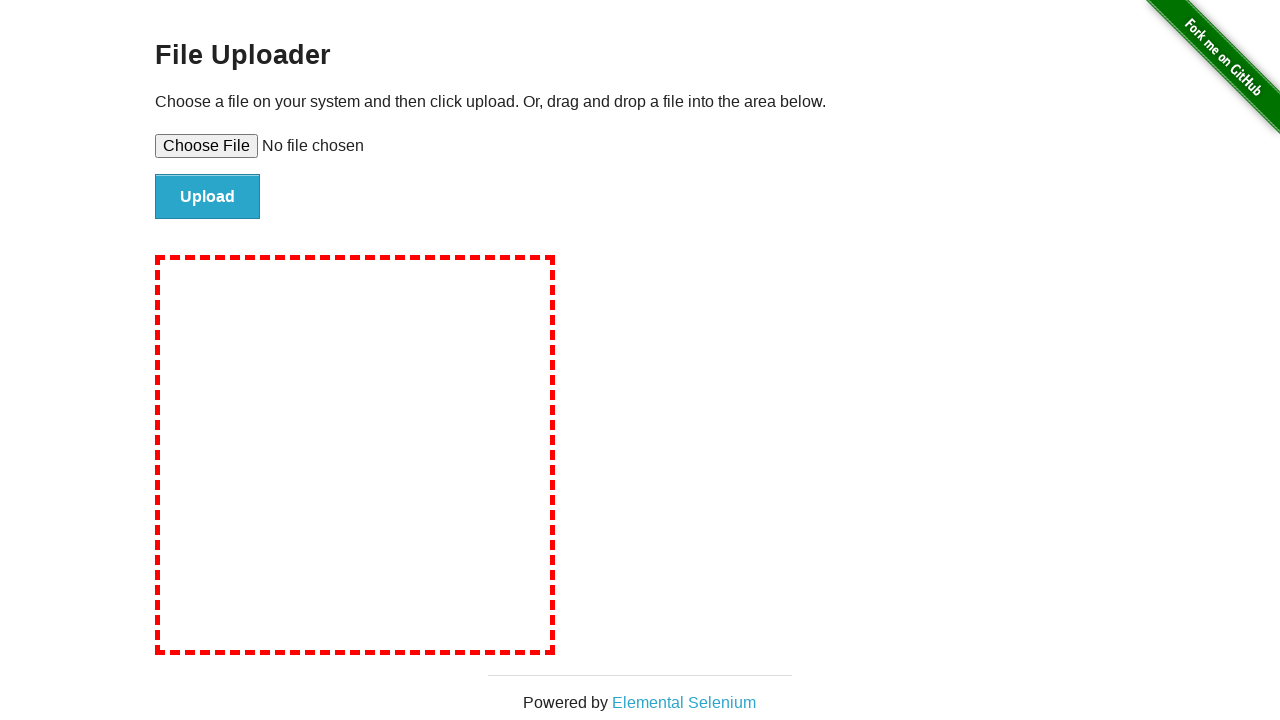

Selected test file in file upload input
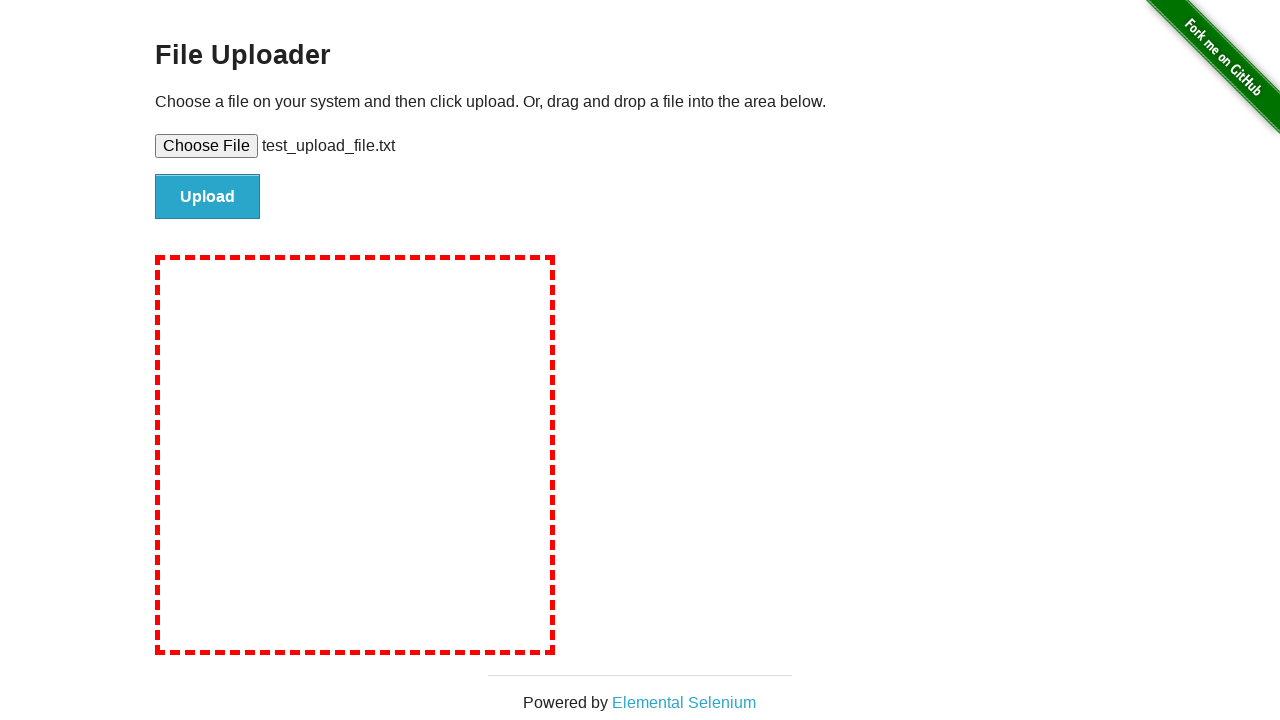

Clicked upload button at (208, 197) on #file-submit
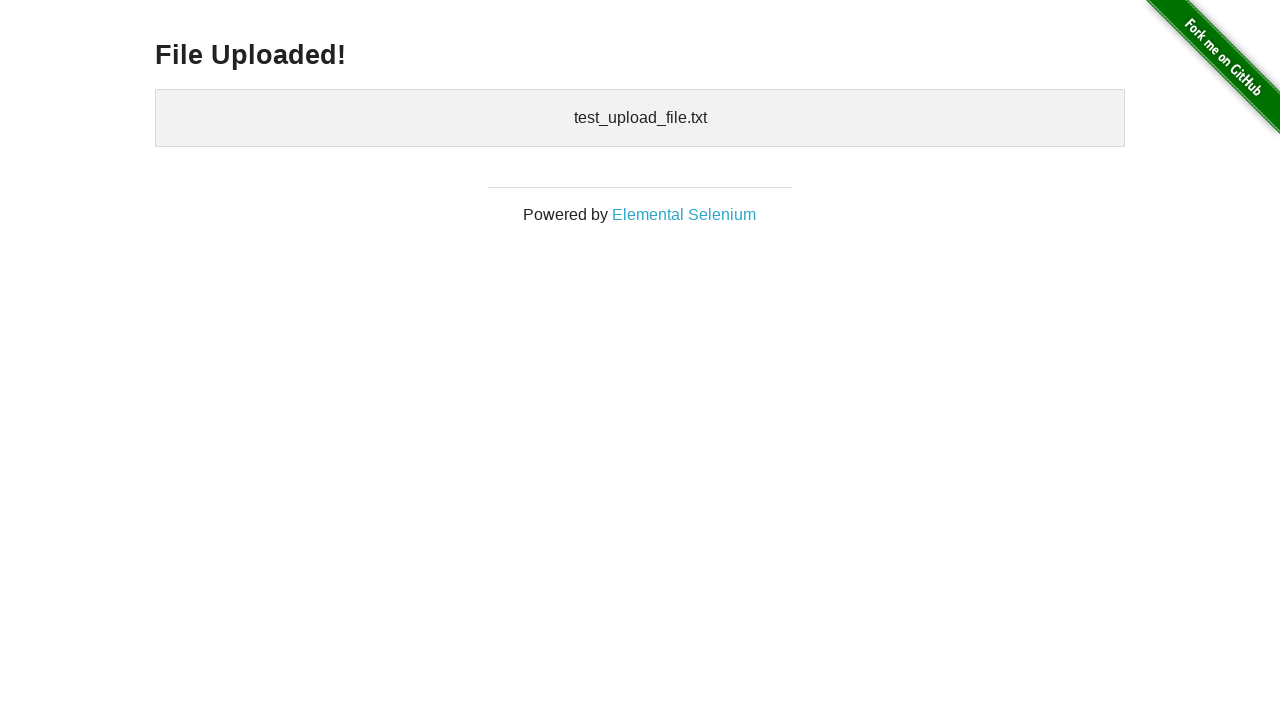

Verified 'File Uploaded!' confirmation message appeared
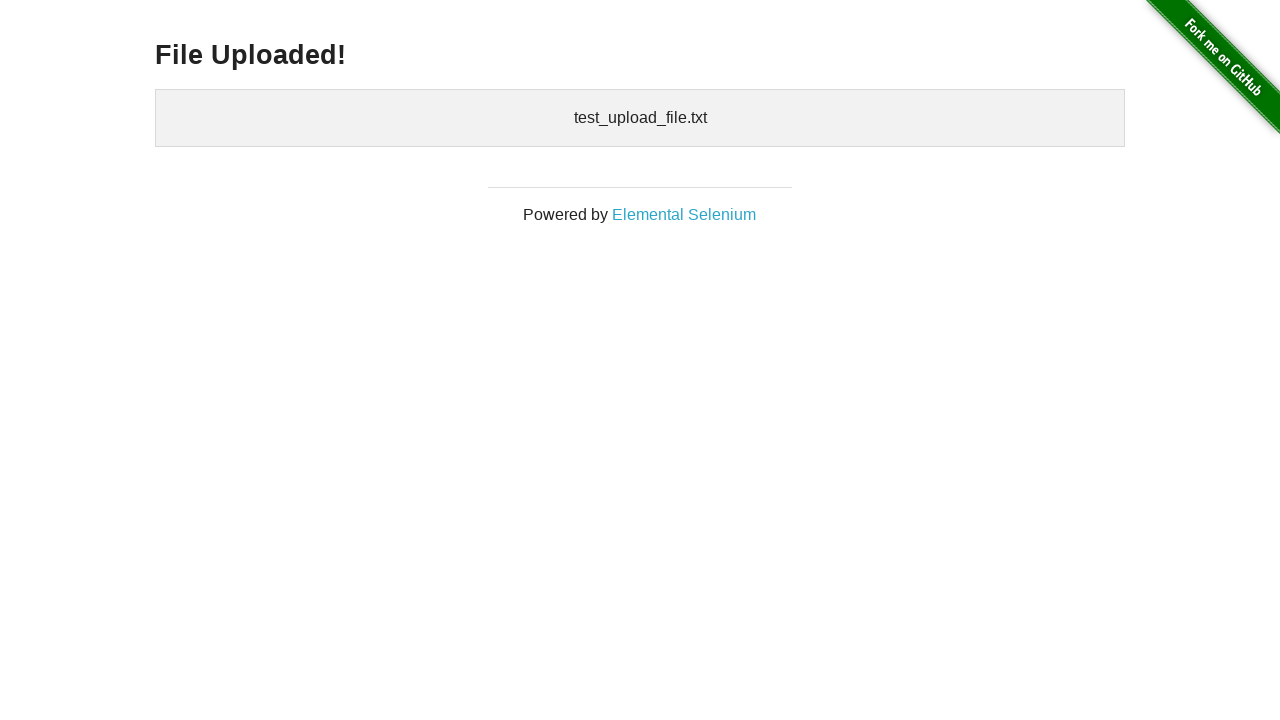

Cleaned up temporary test file
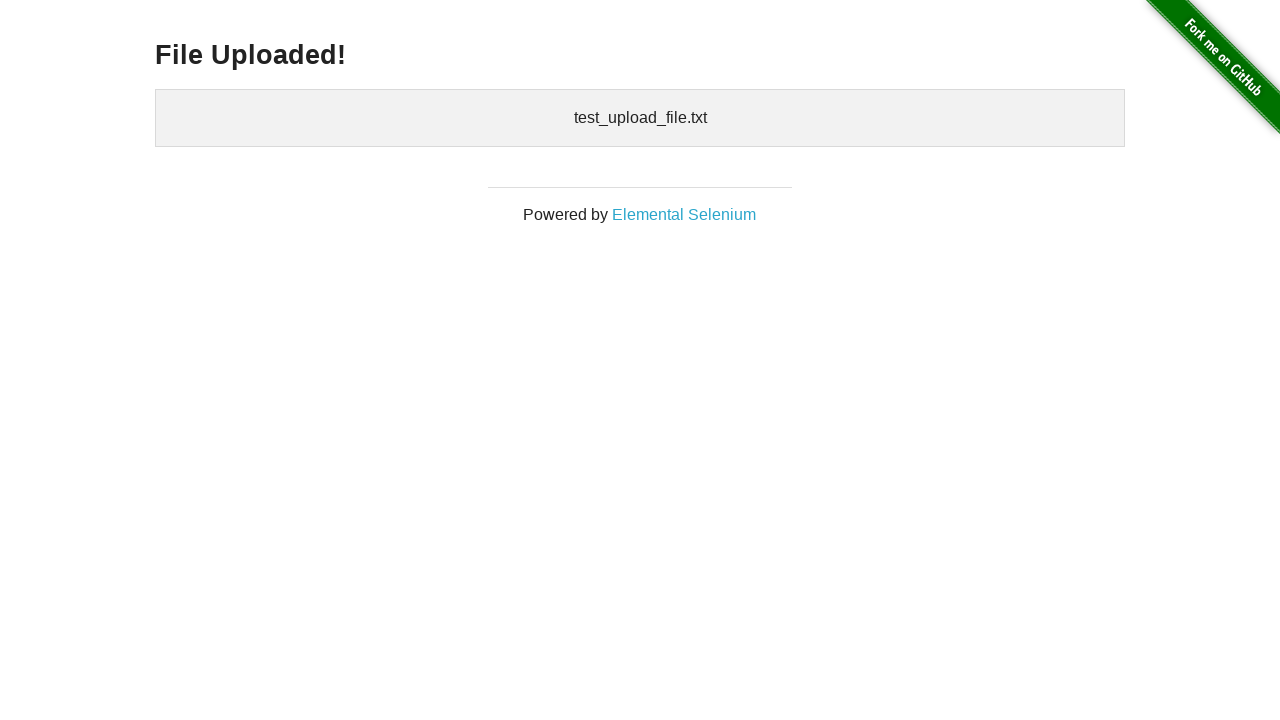

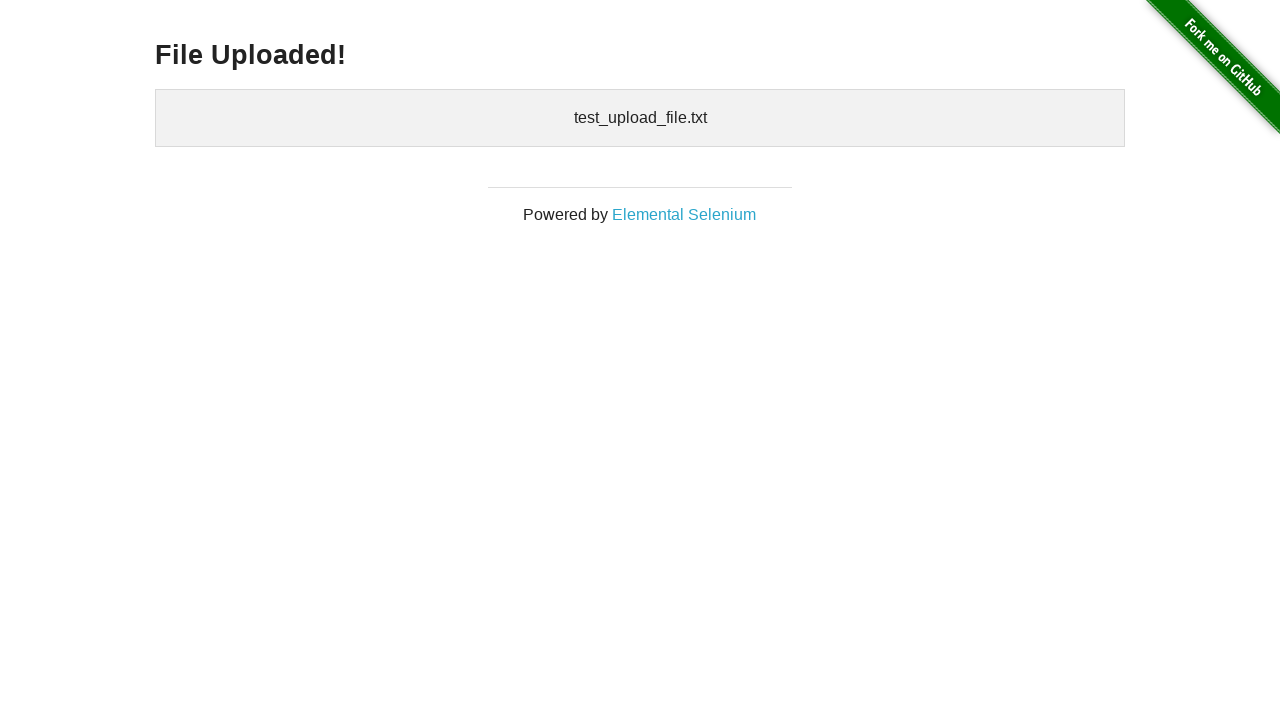